Tests double-click functionality by navigating to the DemoQA buttons page and performing a double-click action on a button element to verify the interaction works correctly.

Starting URL: https://demoqa.com/buttons

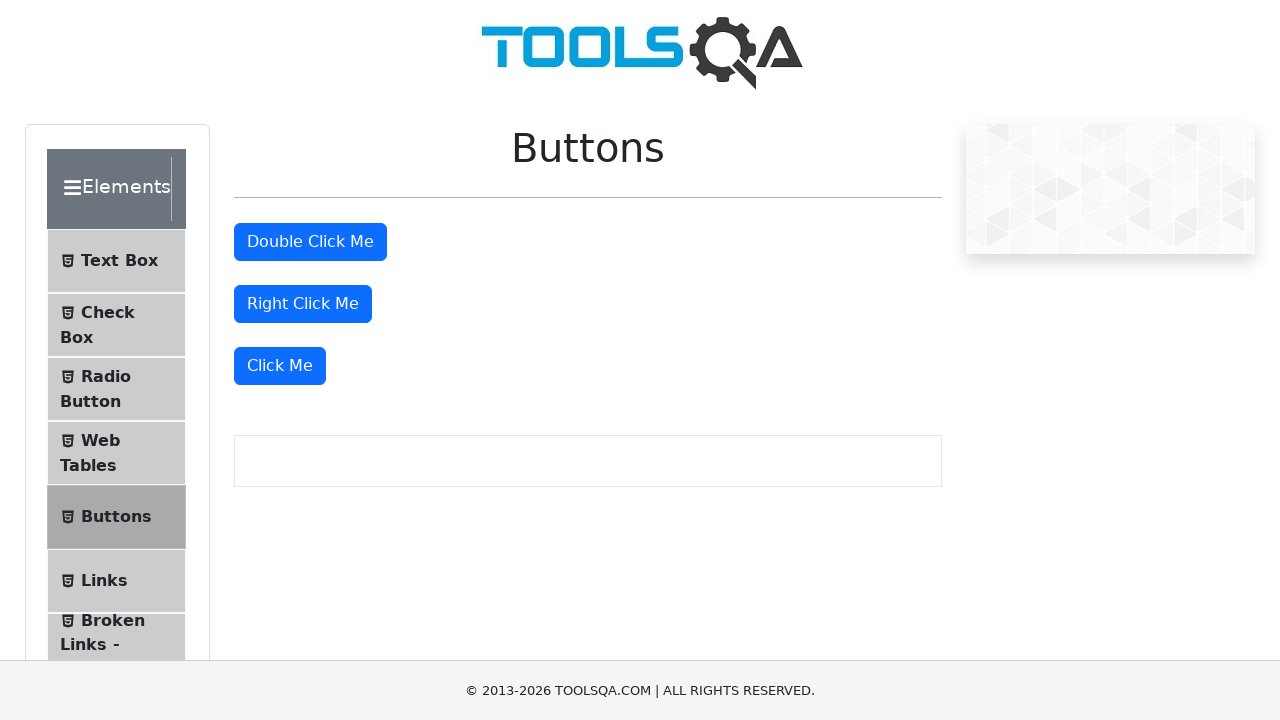

Waited for double-click button to be visible
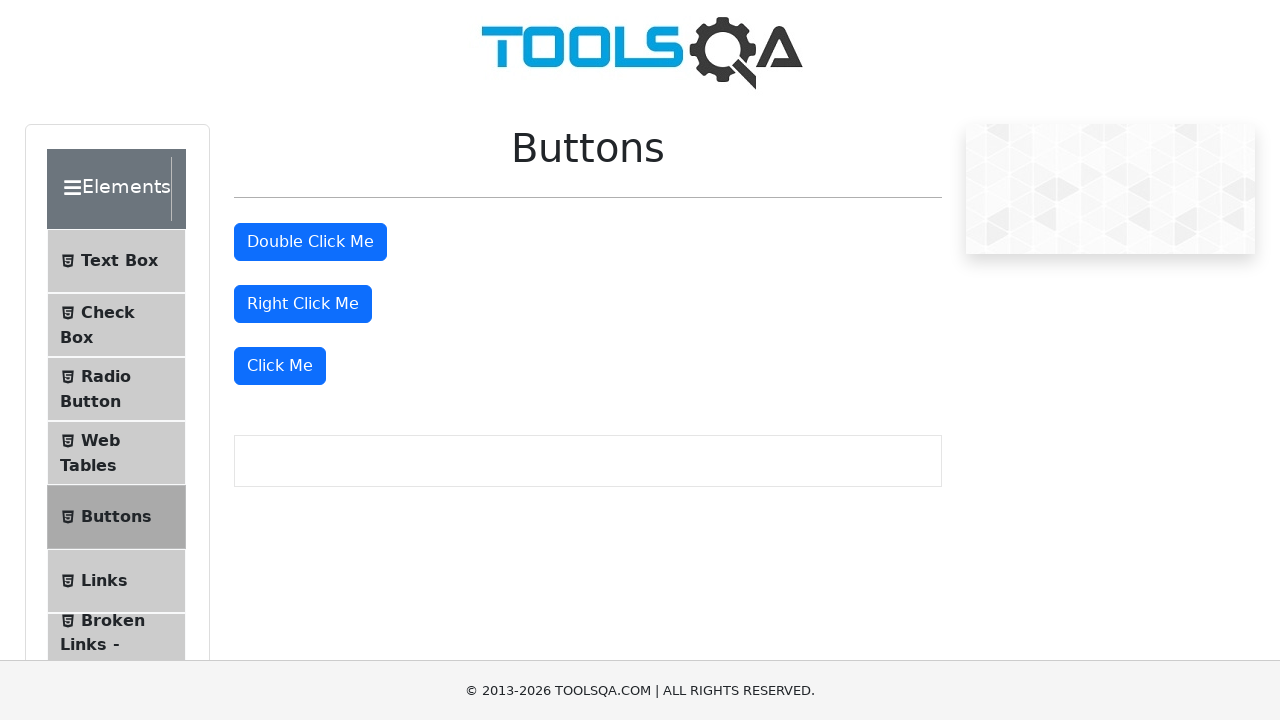

Performed double-click action on the button at (310, 242) on #doubleClickBtn
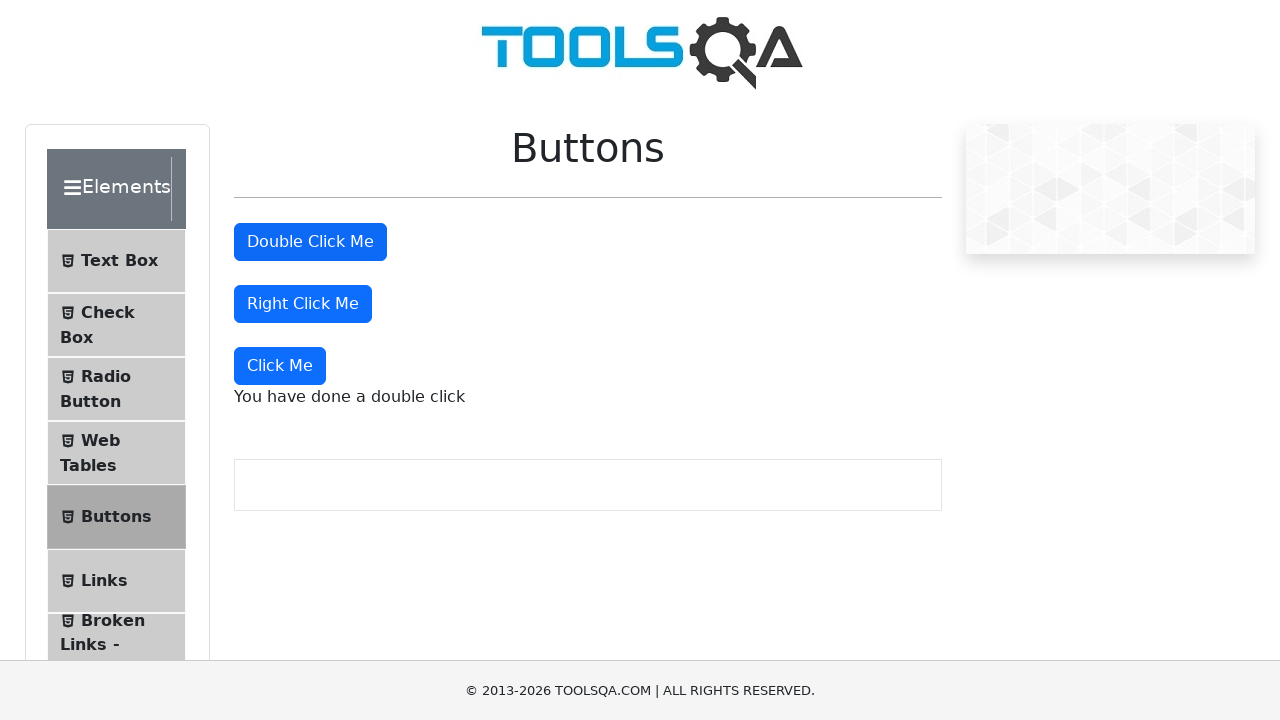

Double-click message appeared, verifying interaction worked correctly
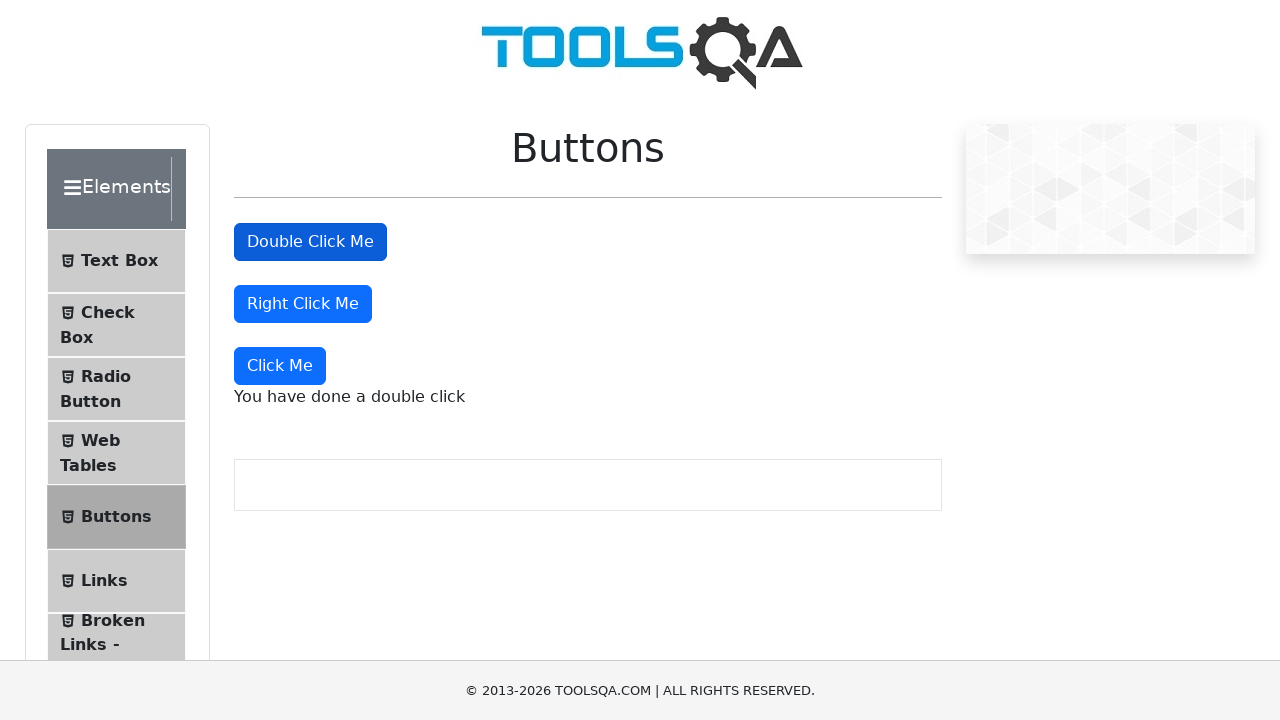

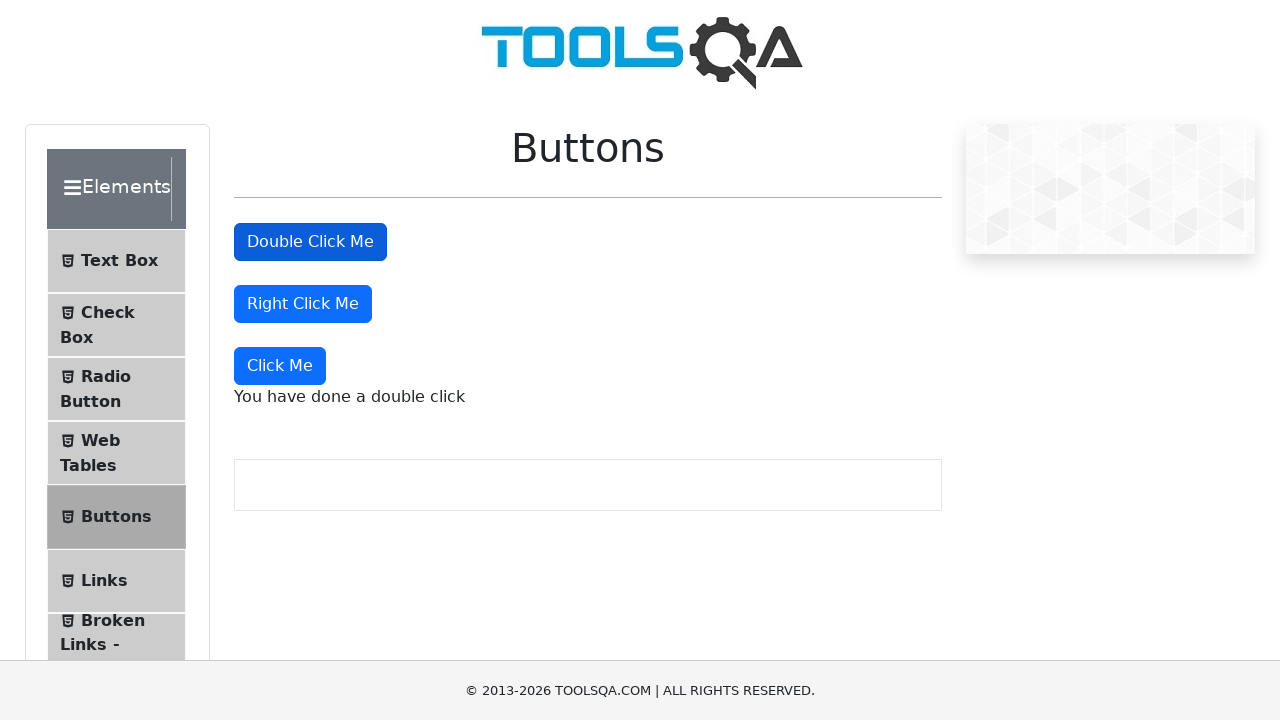